Validates that a list can be sorted by clicking the sort button and verifying the sorted order of table rows

Starting URL: https://rahulshettyacademy.com/seleniumPractise/#/offers

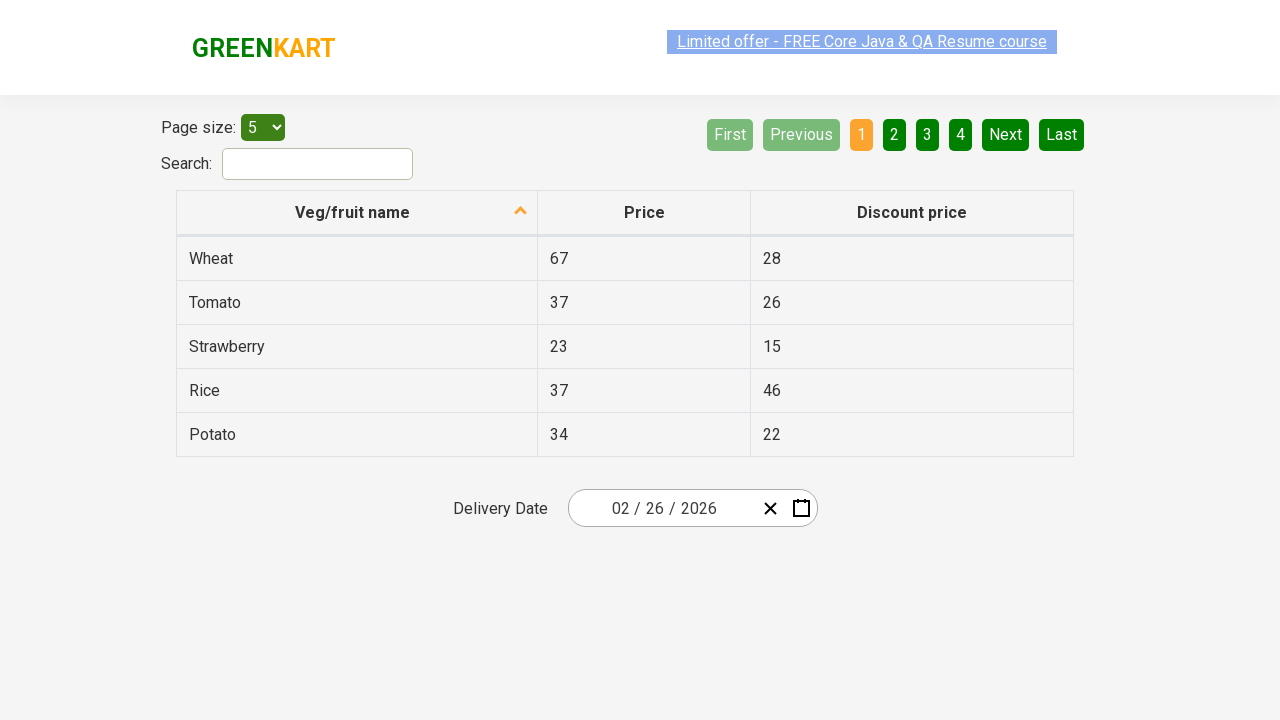

Clicked sort button to sort table by product name at (521, 212) on xpath=//span[@class='sort-icon sort-descending']
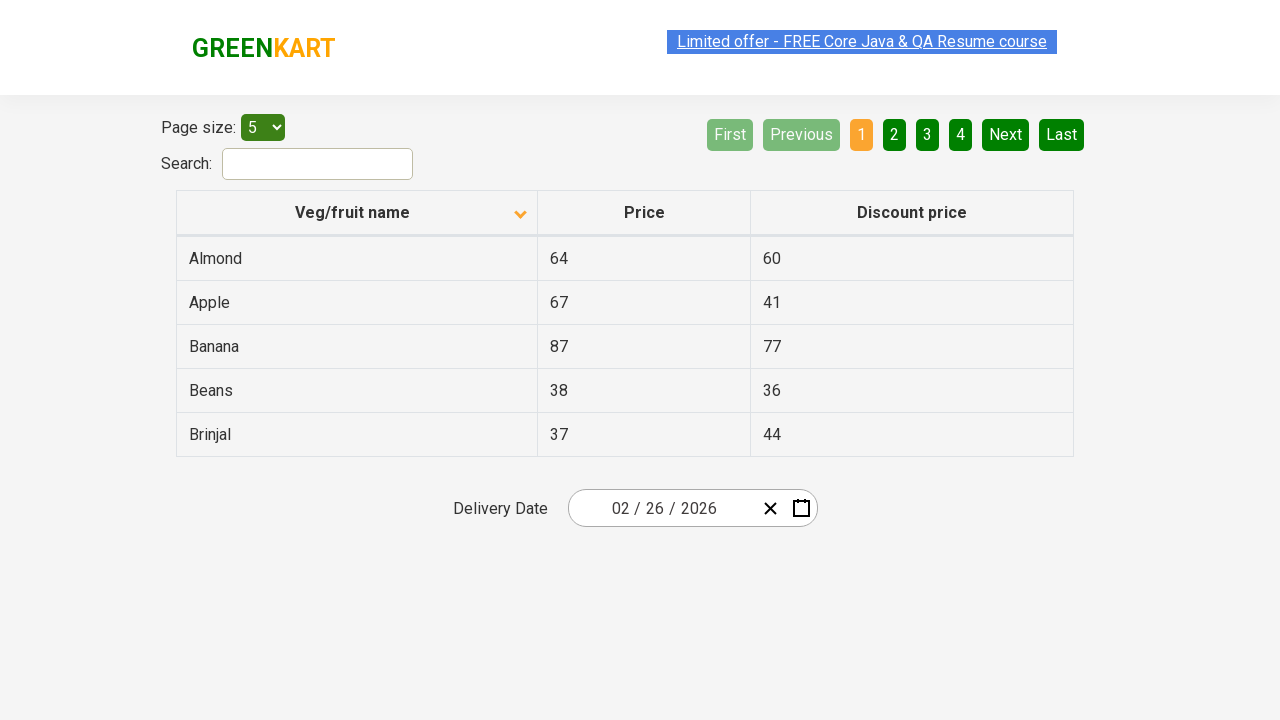

Waited for table to complete sorting
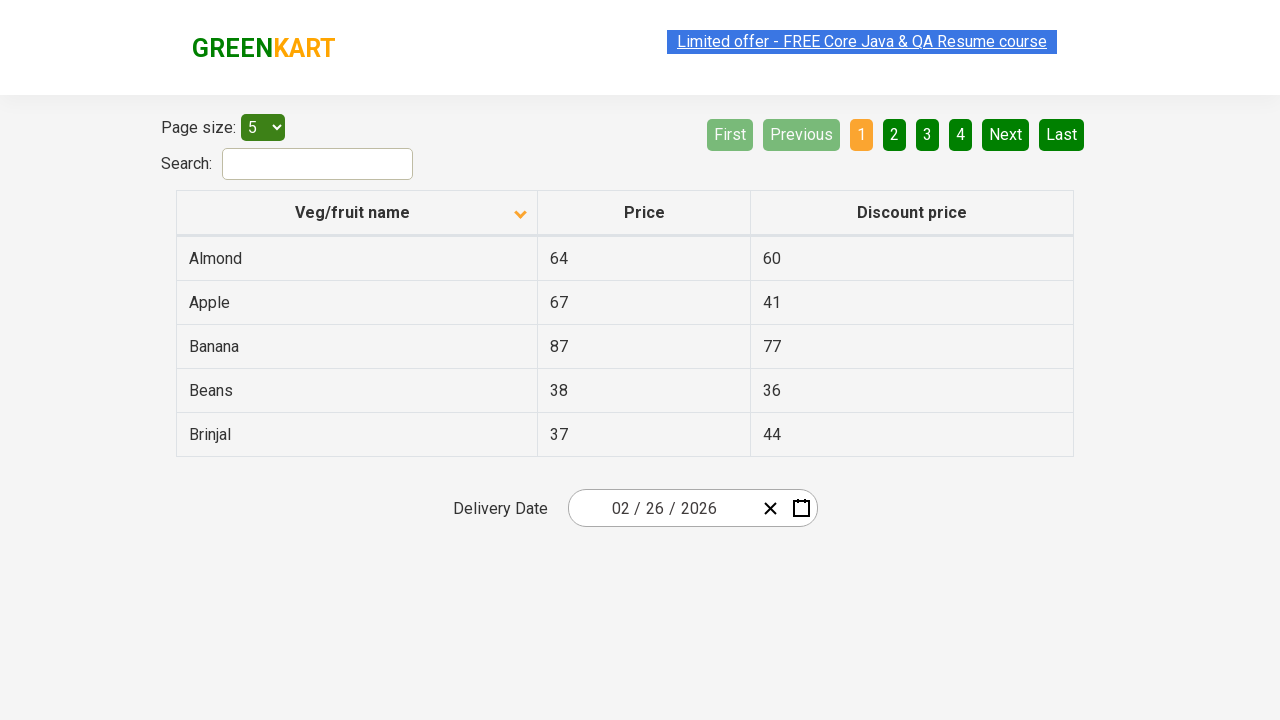

Retrieved all table rows from the sorted list
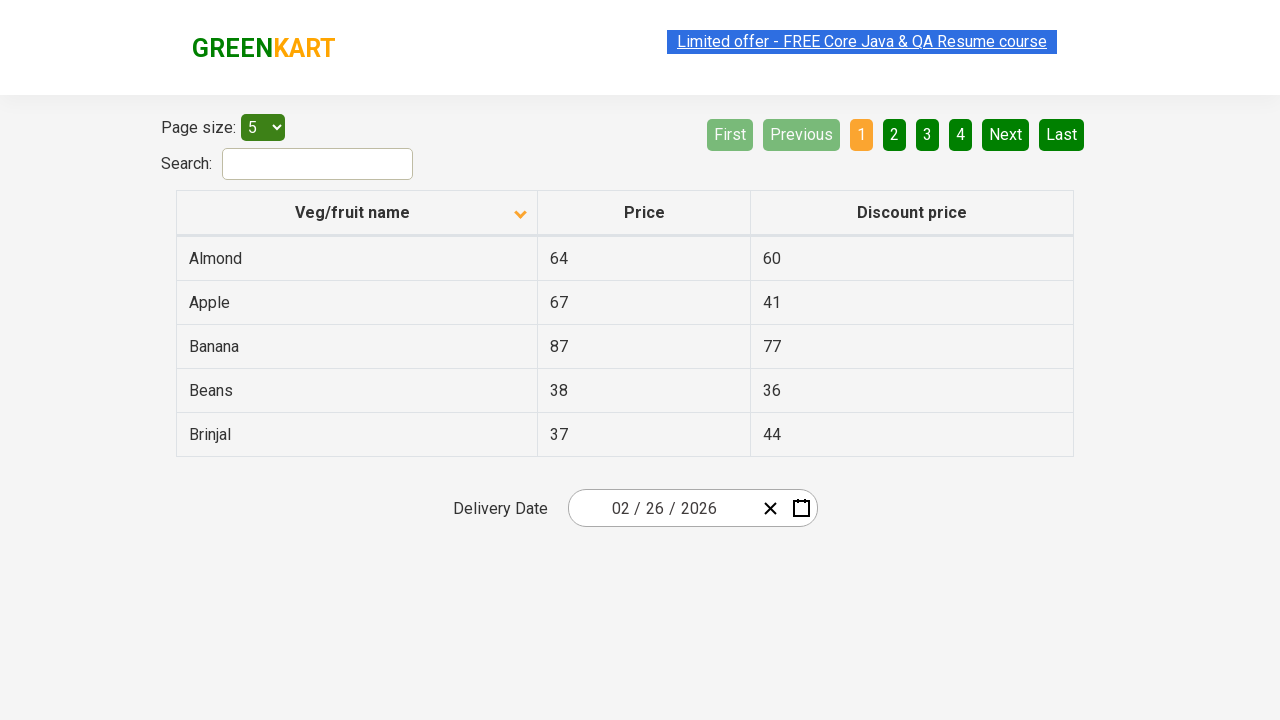

Extracted text content from all table rows
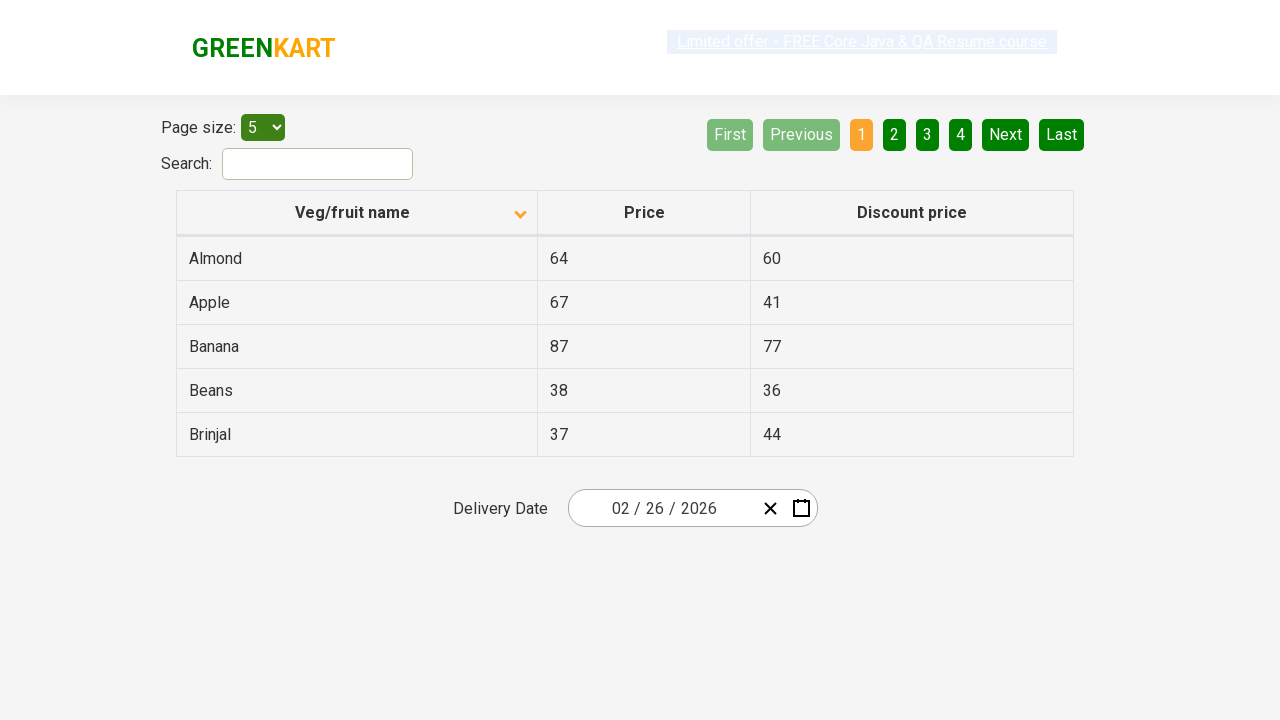

Created expected sorted list for comparison
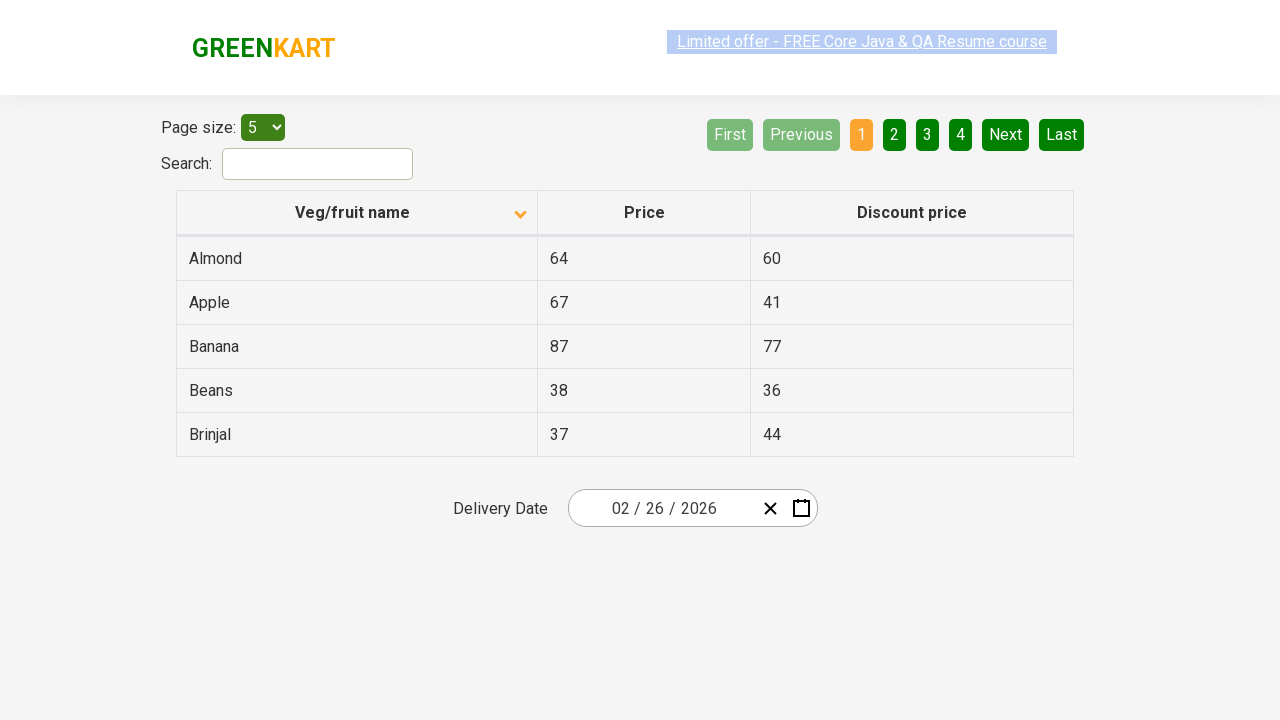

Verified that table rows are sorted in ascending alphabetical order
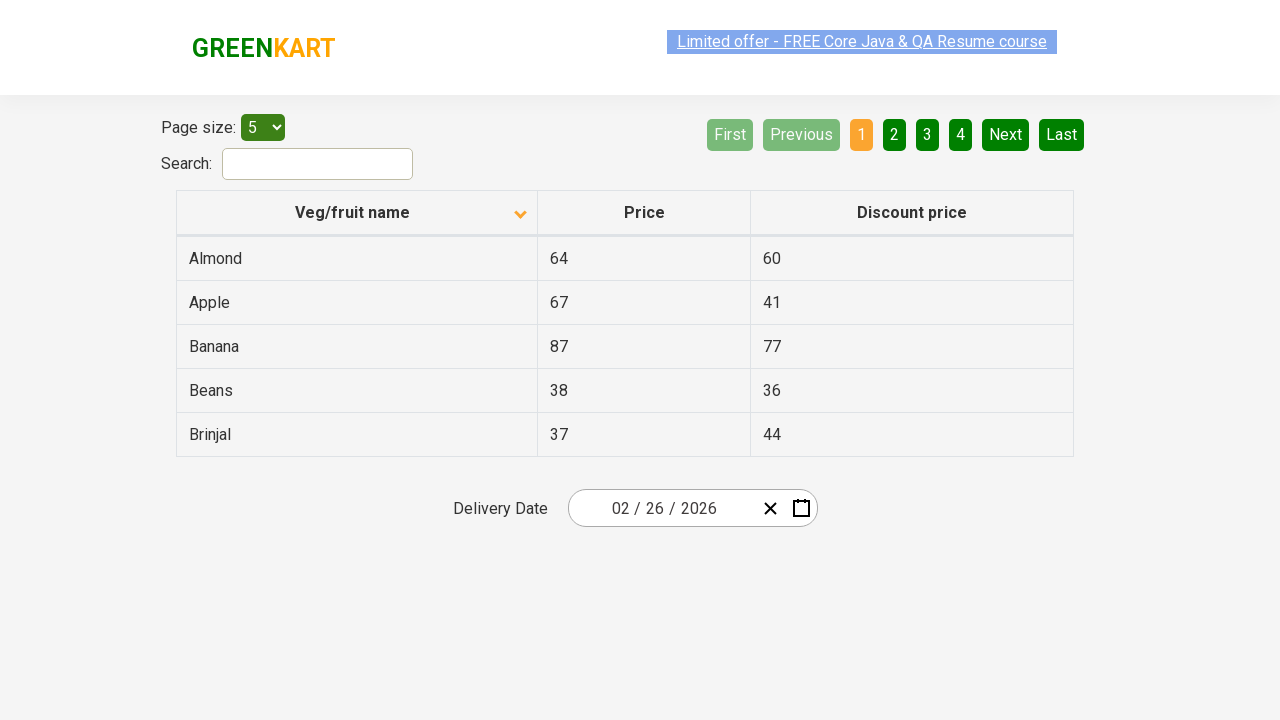

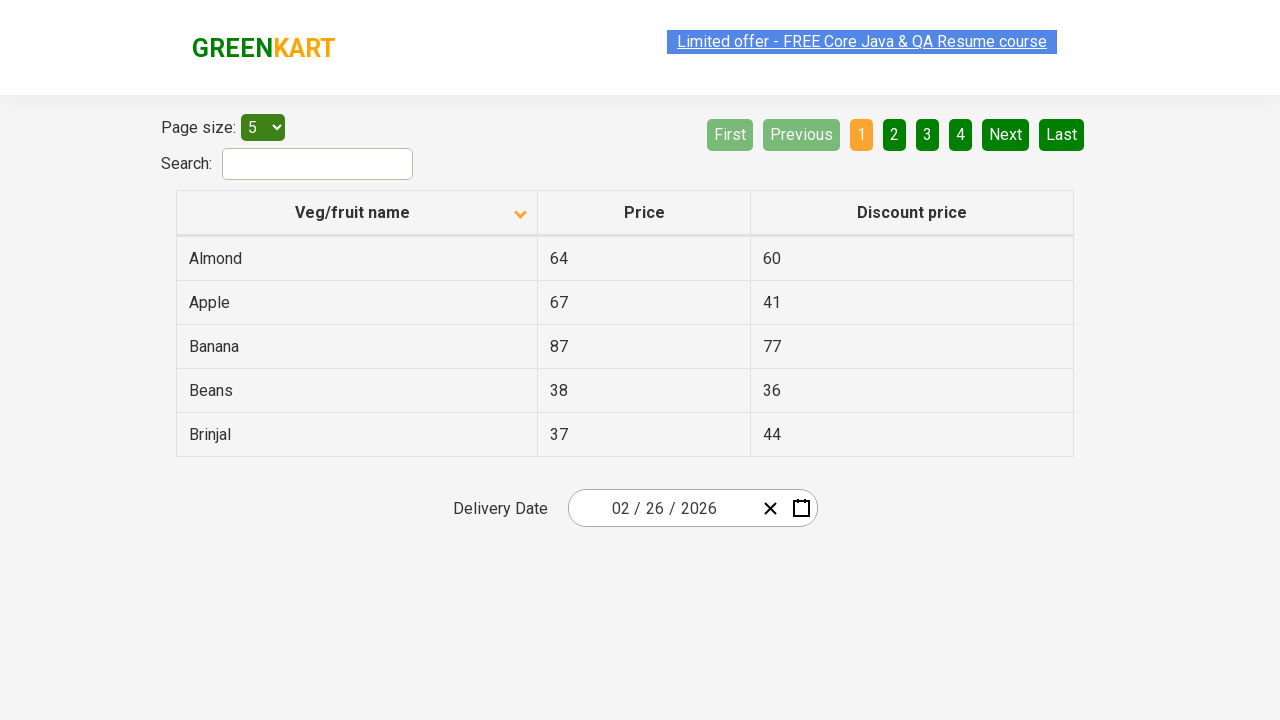